Tests a student registration practice form by filling in personal details (name, email, phone, address), selecting gender via radio buttons, setting date of birth, choosing subjects from autocomplete, selecting hobby checkboxes, choosing state and city from dropdowns, and submitting the form.

Starting URL: https://demoqa.com/automation-practice-form

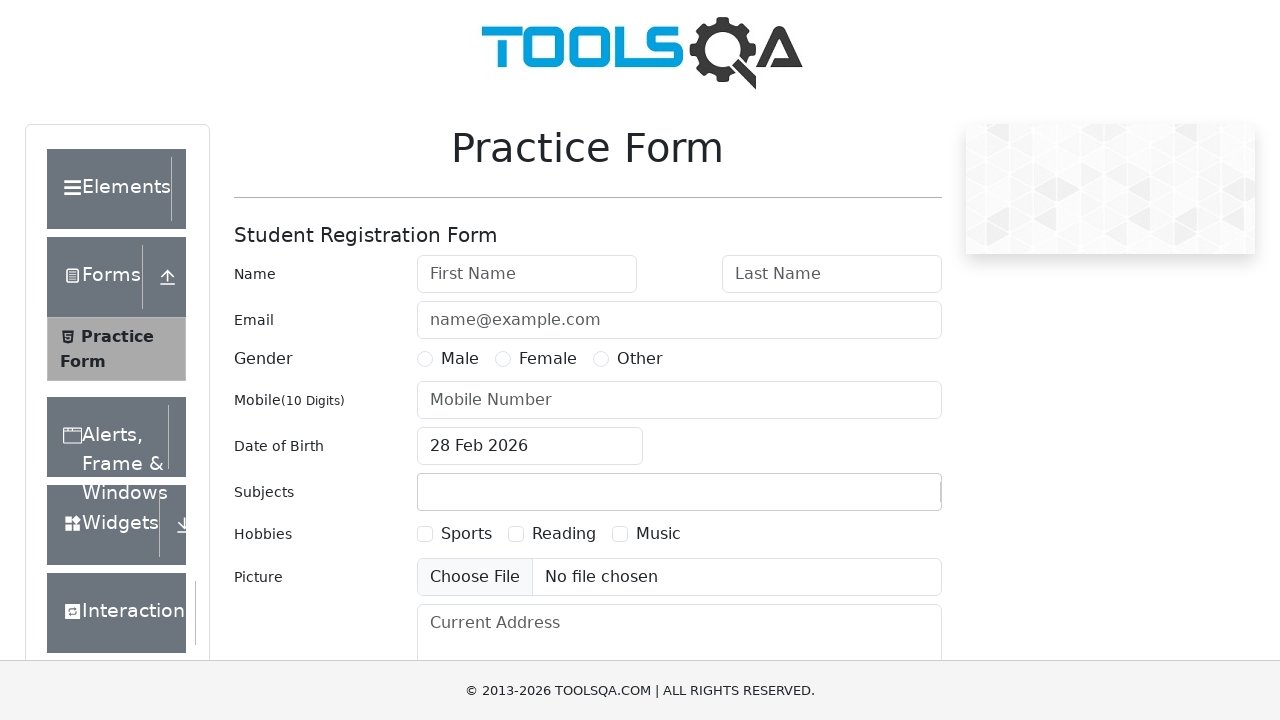

Verified header text 'Student Registration Form'
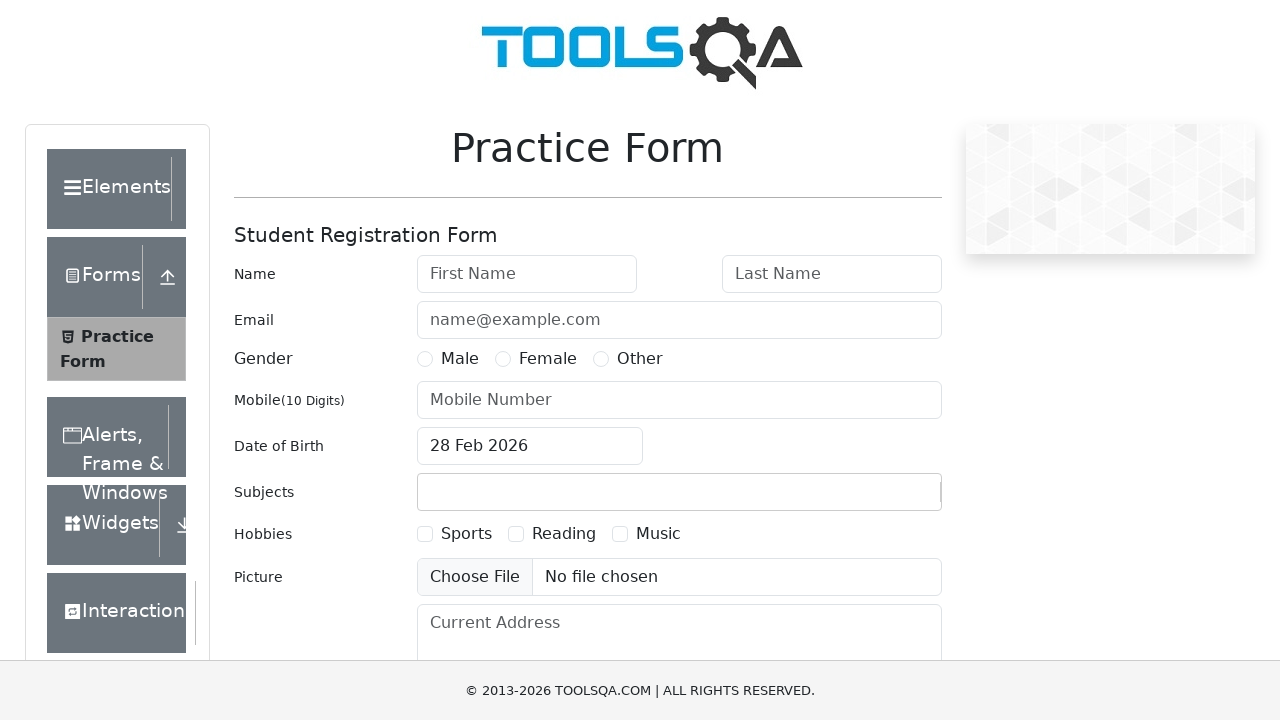

Verified student registration form is visible
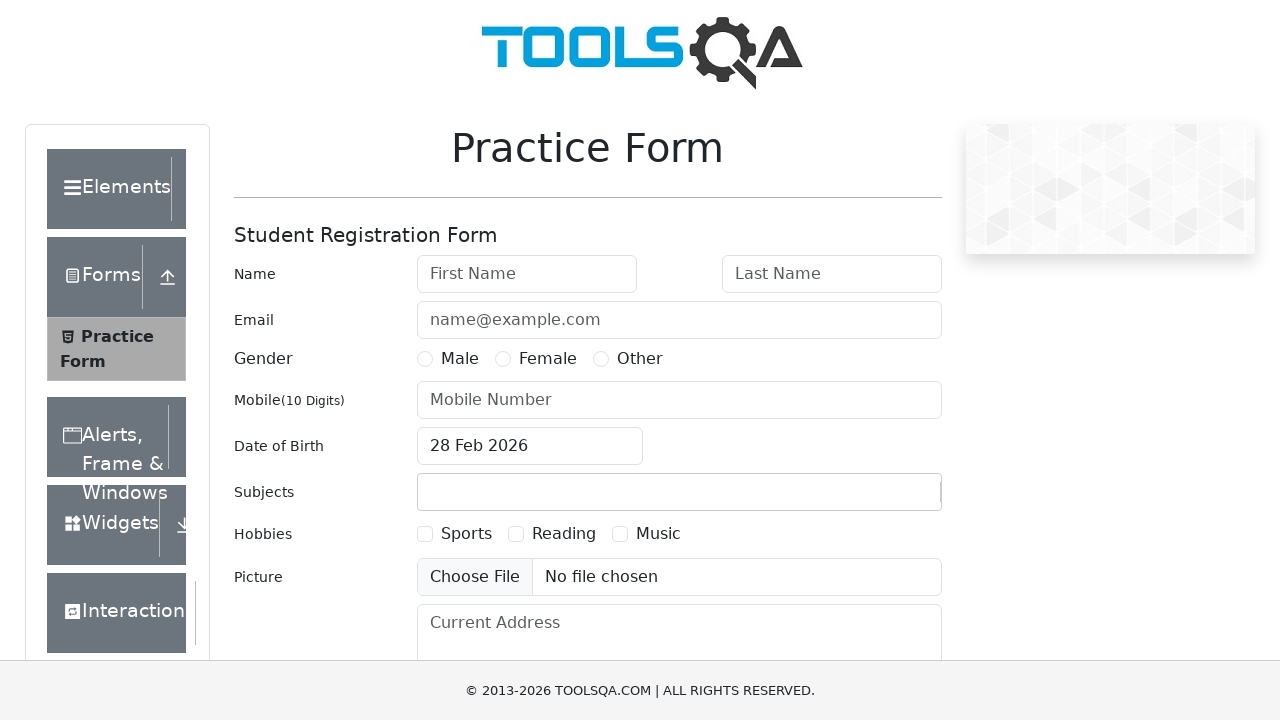

Filled first name field with 'Muhammad' on #firstName
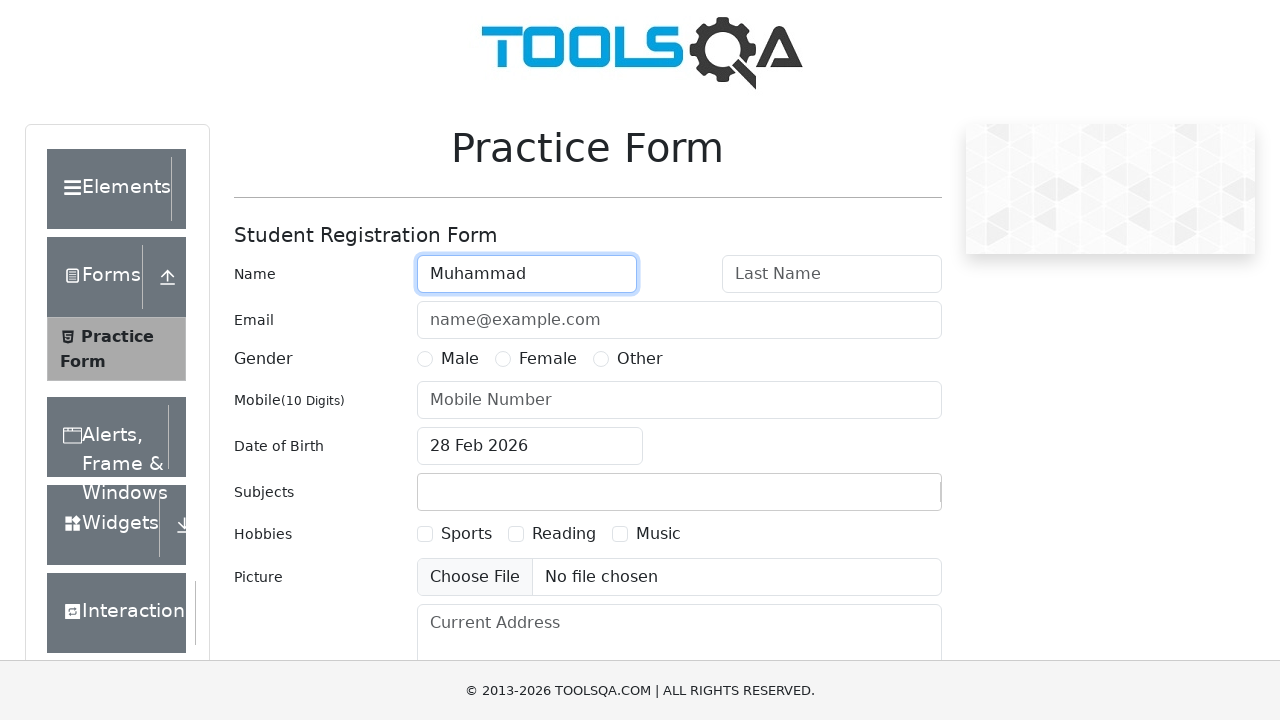

Filled last name field with 'Noman' on #lastName
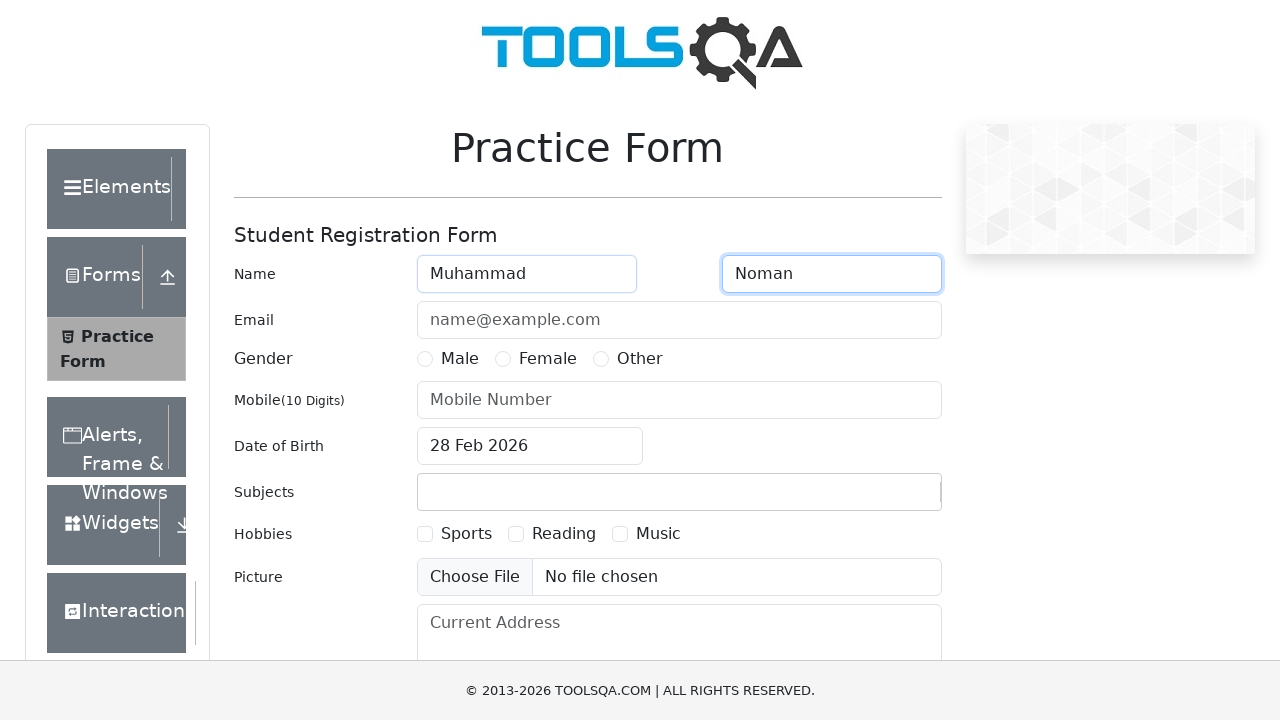

Filled email field with 'mohammadnoman.me@gmail.com' on #userEmail
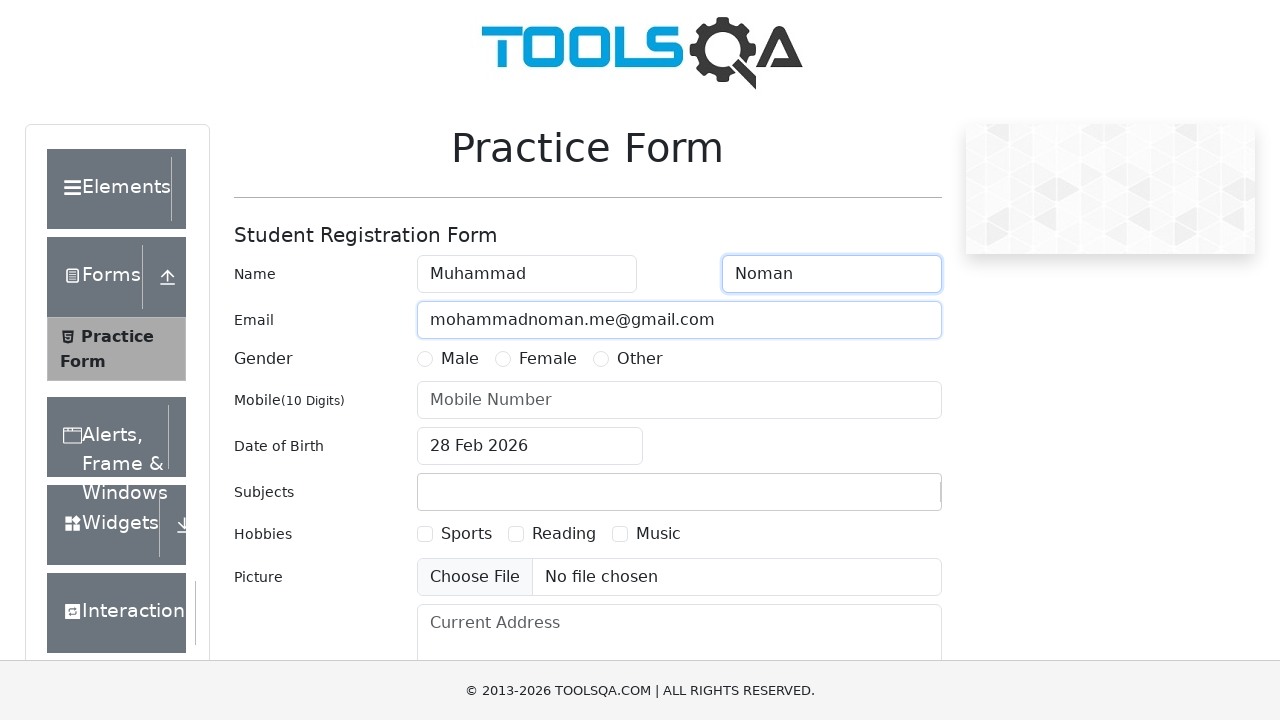

Filled phone number field with '1780006900' on #userNumber
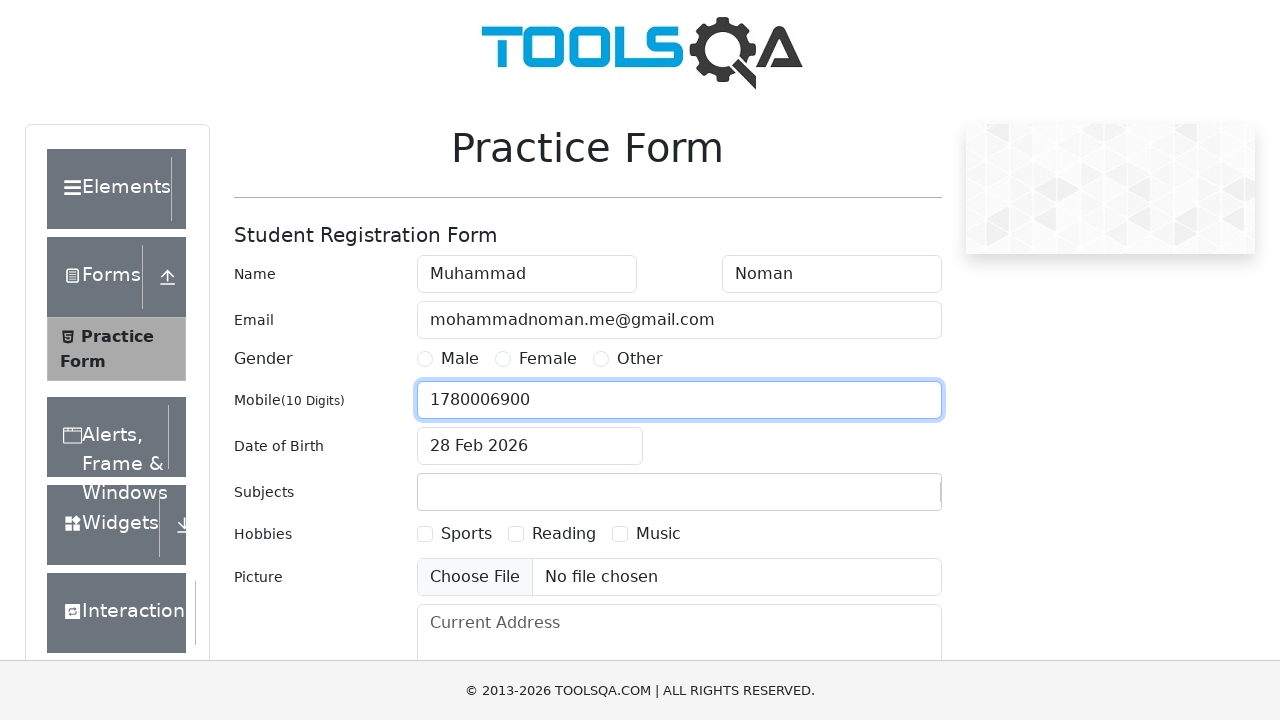

Filled address field with '16,Cost Rica,Dhaka,Cantonment' on #currentAddress
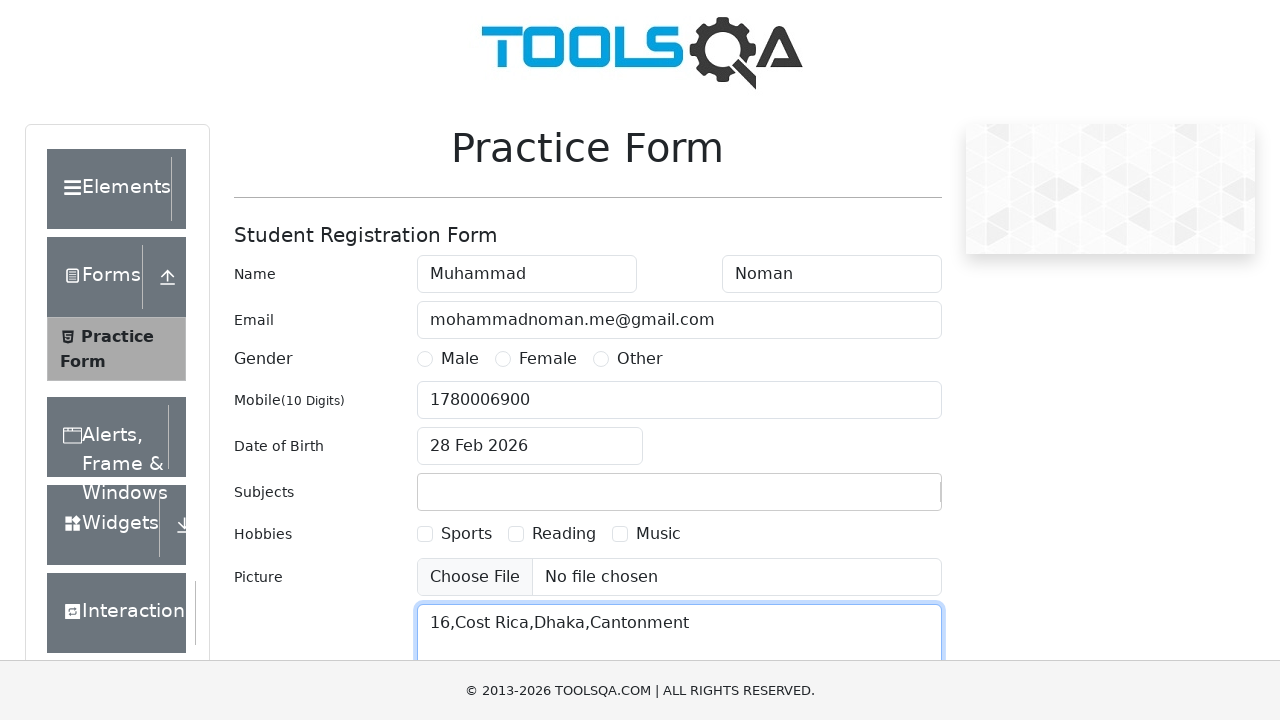

Clicked Female gender radio button at (548, 359) on label:has-text('Female')
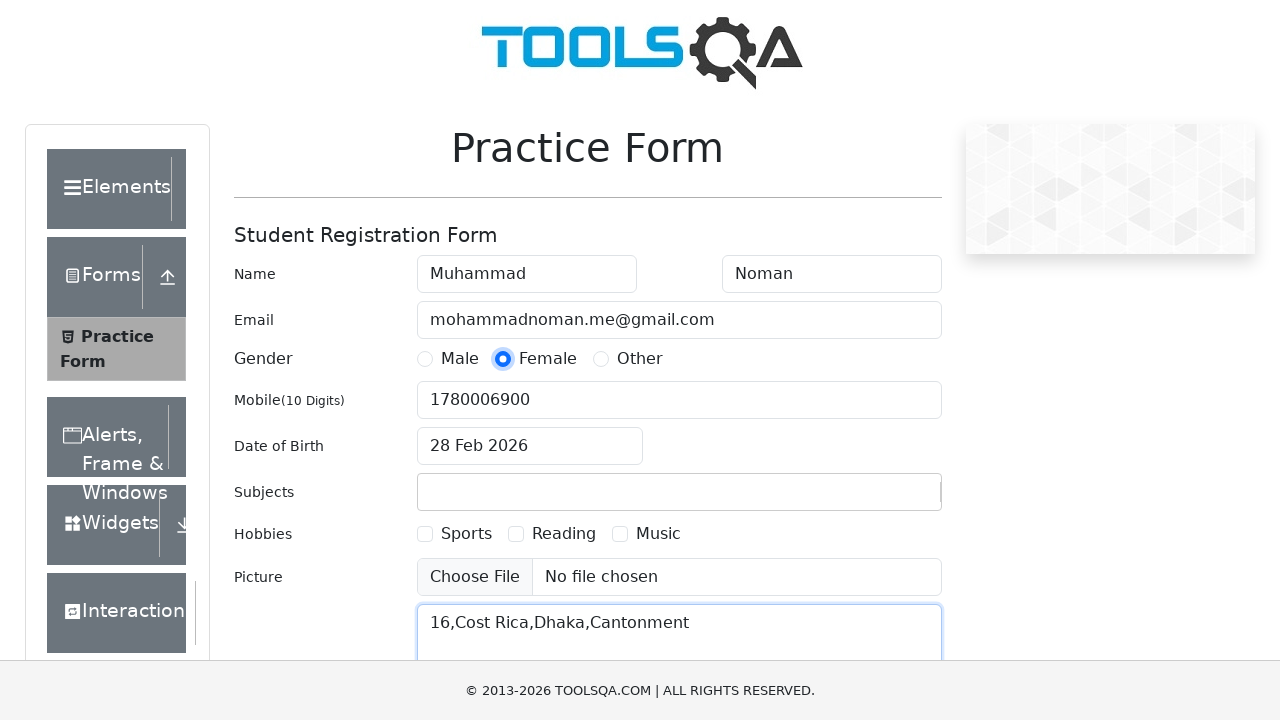

Clicked Male gender radio button at (460, 359) on label:has-text('Male')
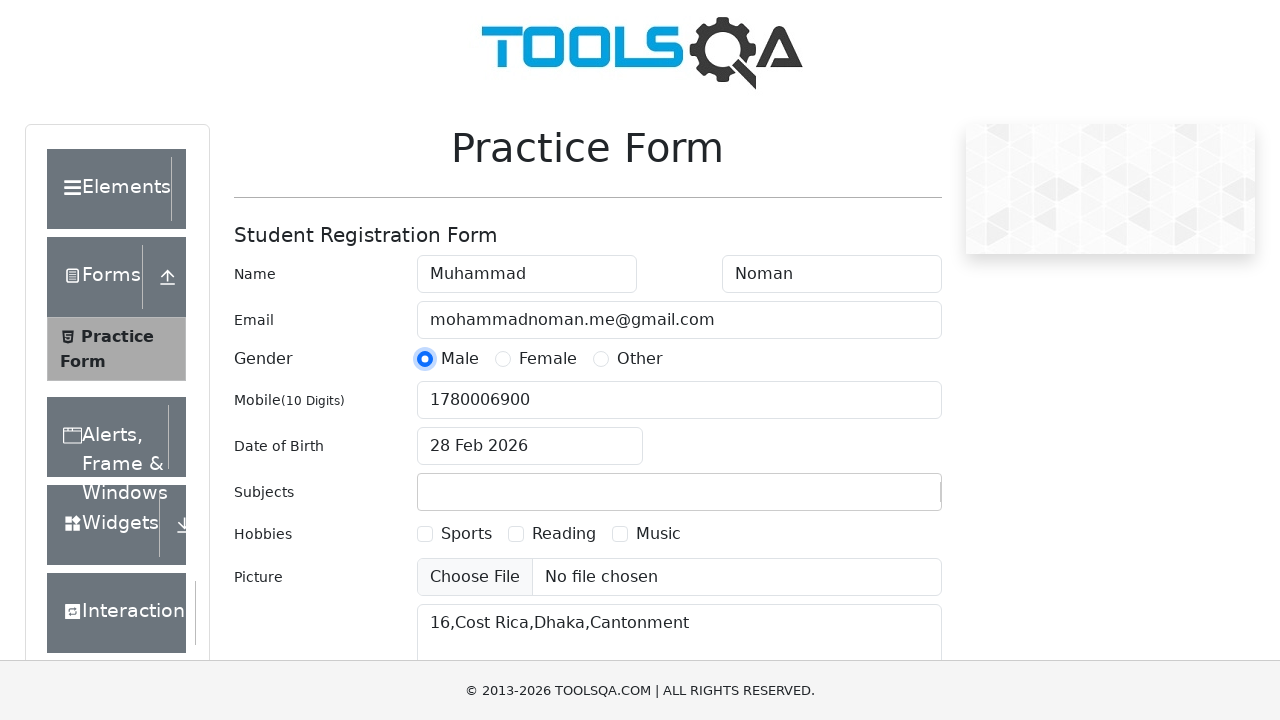

Selected all text in date of birth field on #dateOfBirthInput
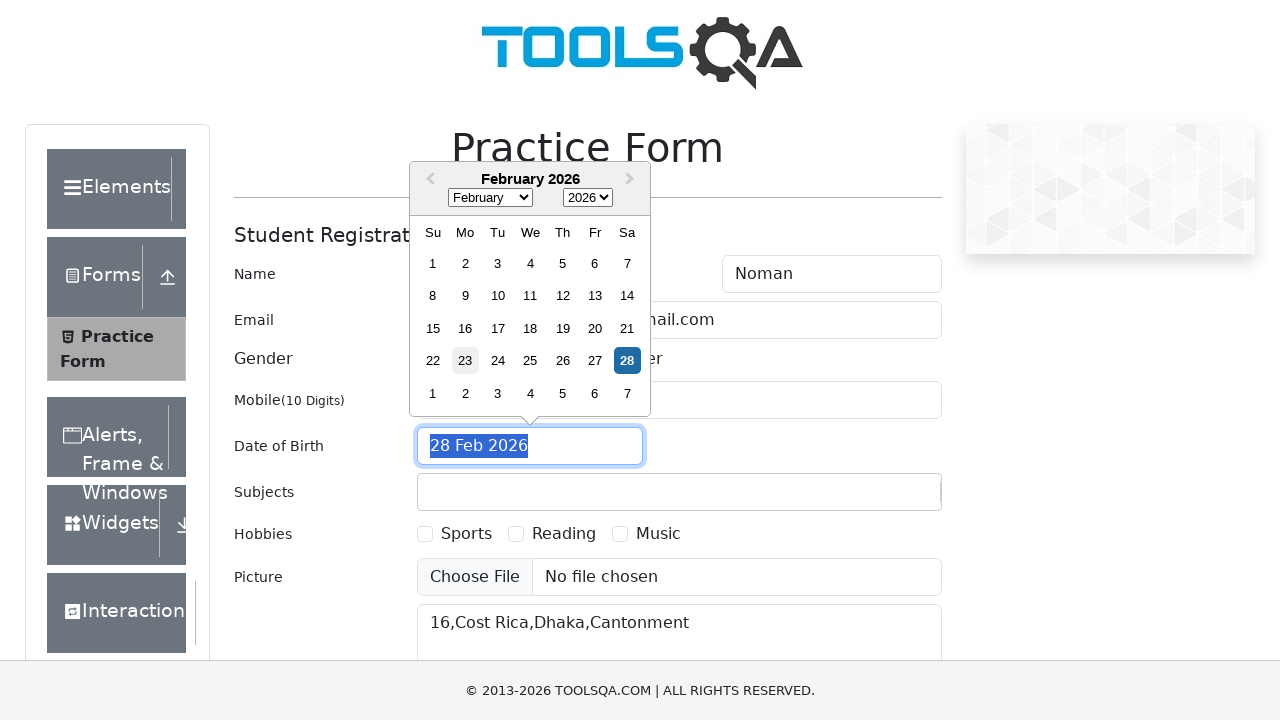

Filled date of birth field with '09/09/1996' on #dateOfBirthInput
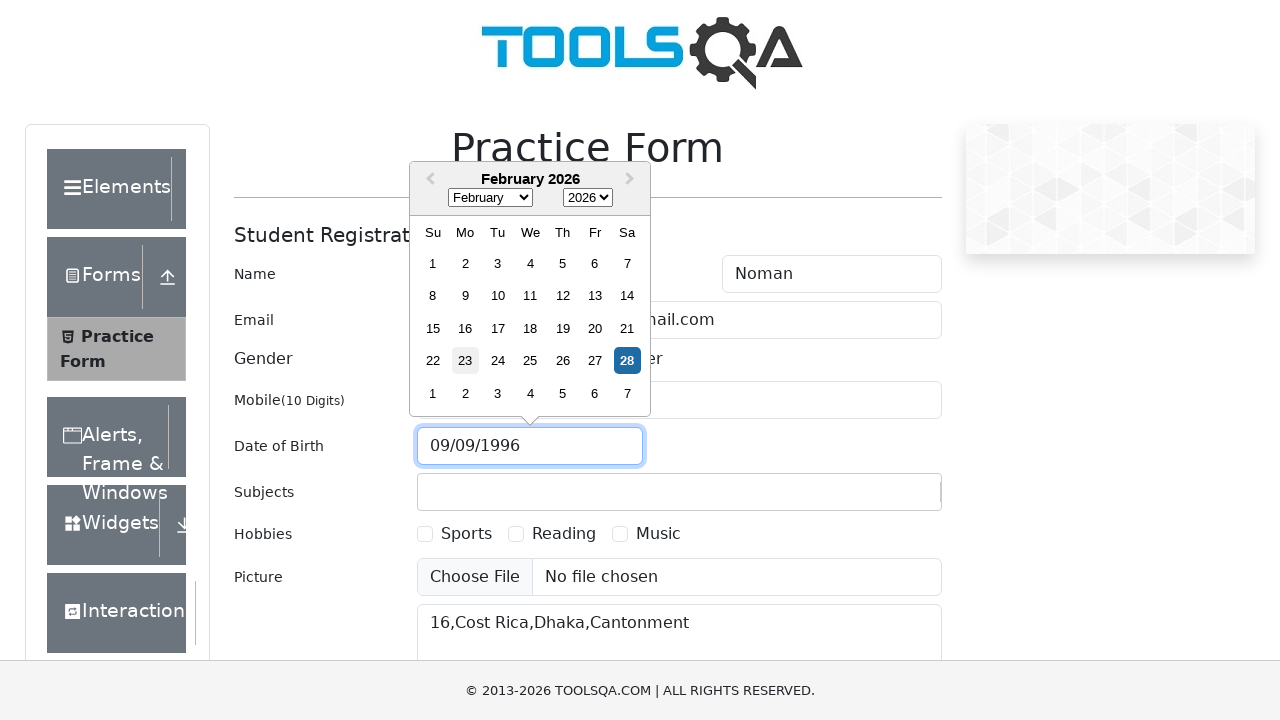

Pressed Enter to confirm date of birth on #dateOfBirthInput
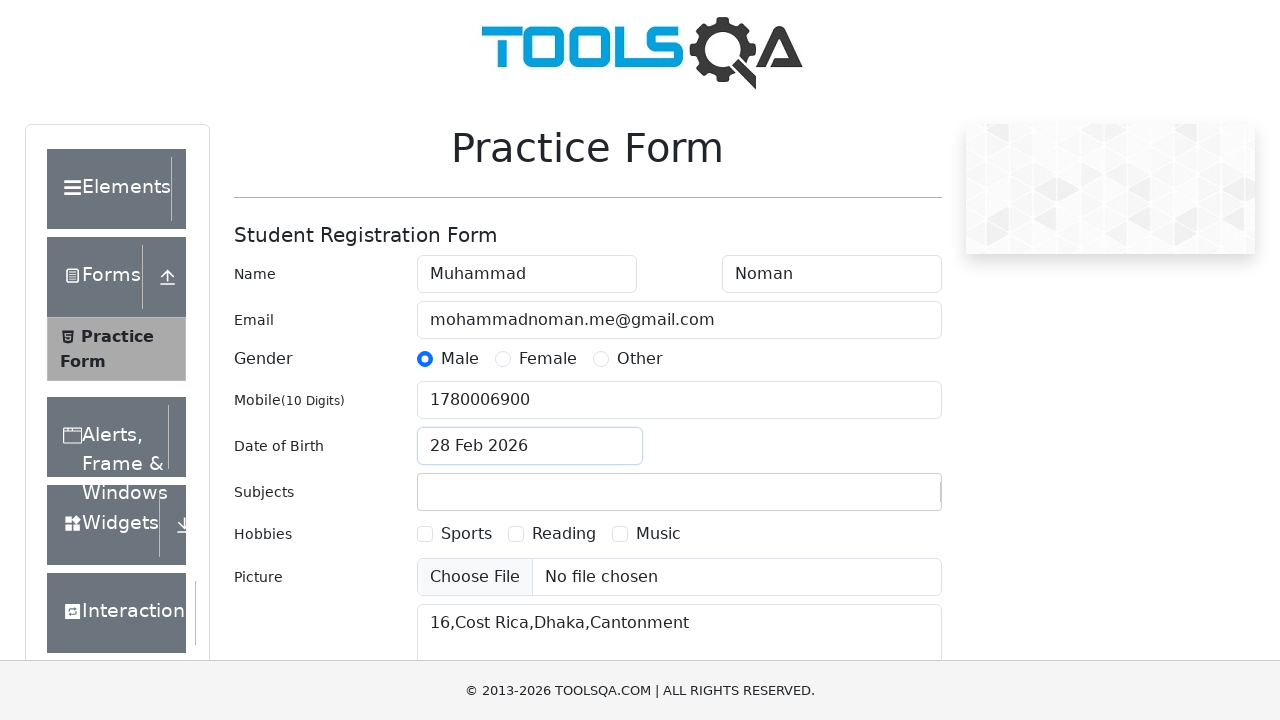

Filled subjects field with 'Chem' on #subjectsInput
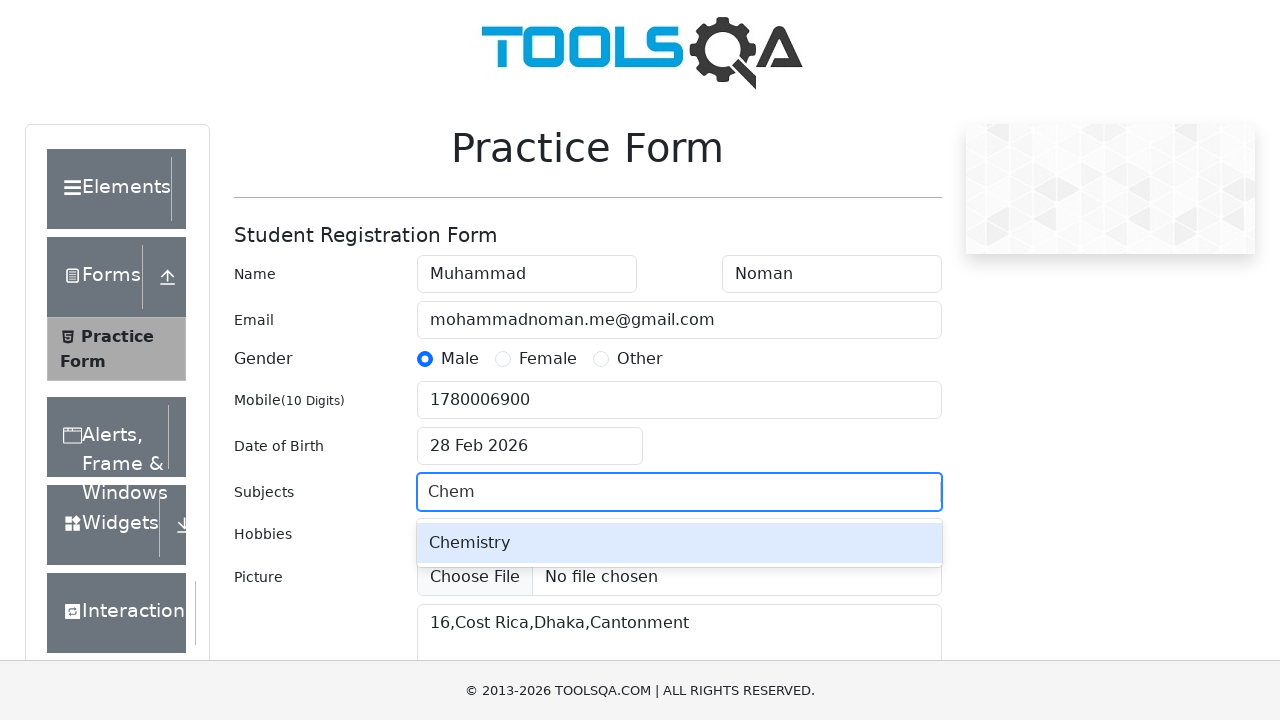

Pressed Enter to select Chemistry subject on #subjectsInput
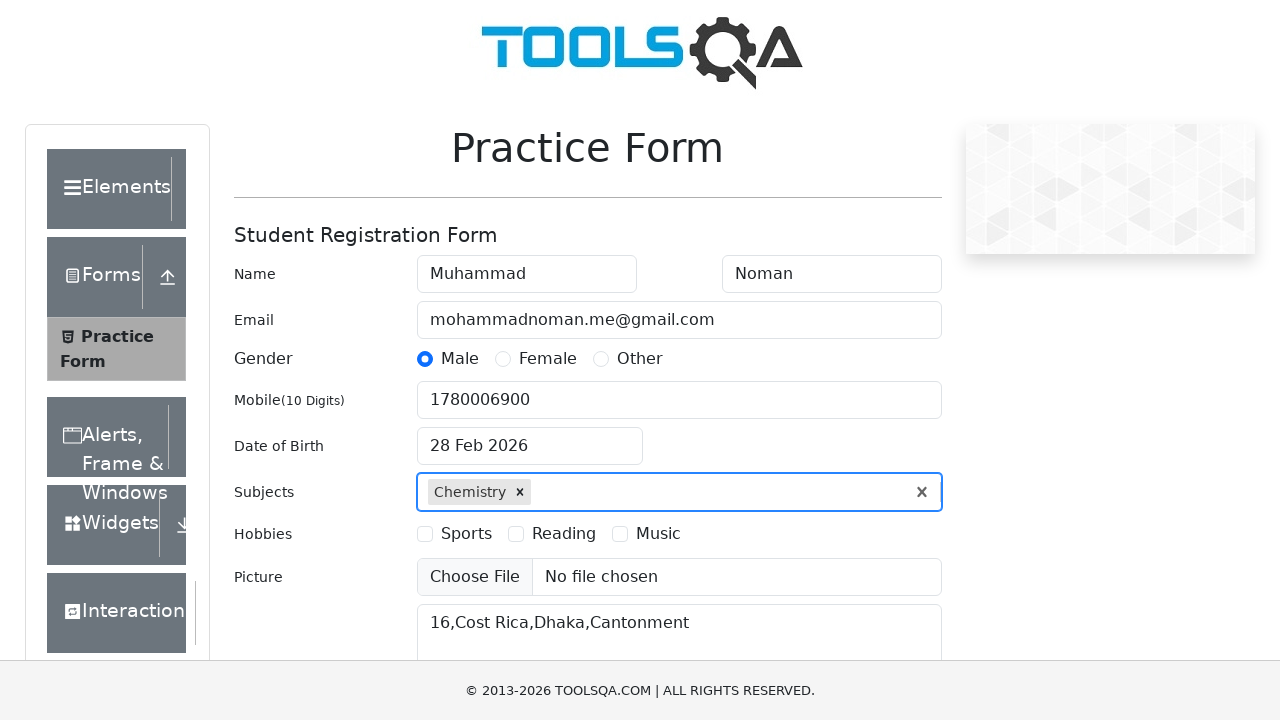

Filled subjects field with 'Econom' on #subjectsInput
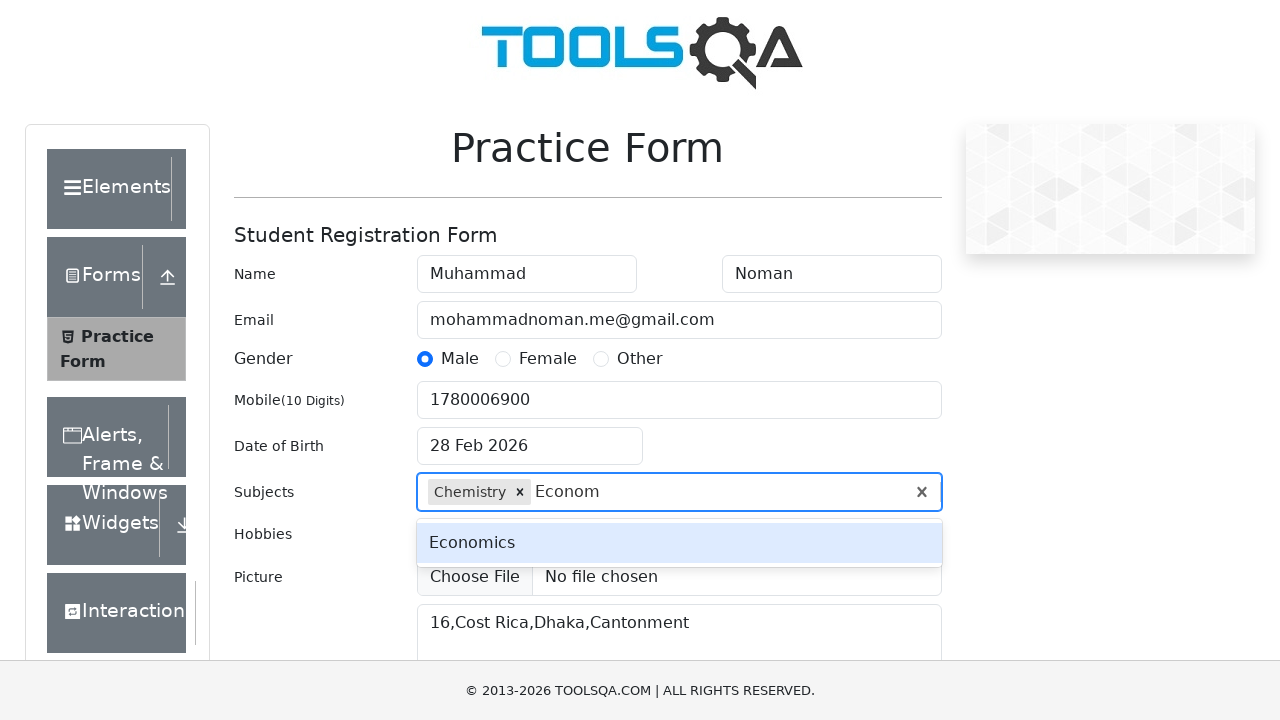

Pressed Enter to select Economics subject on #subjectsInput
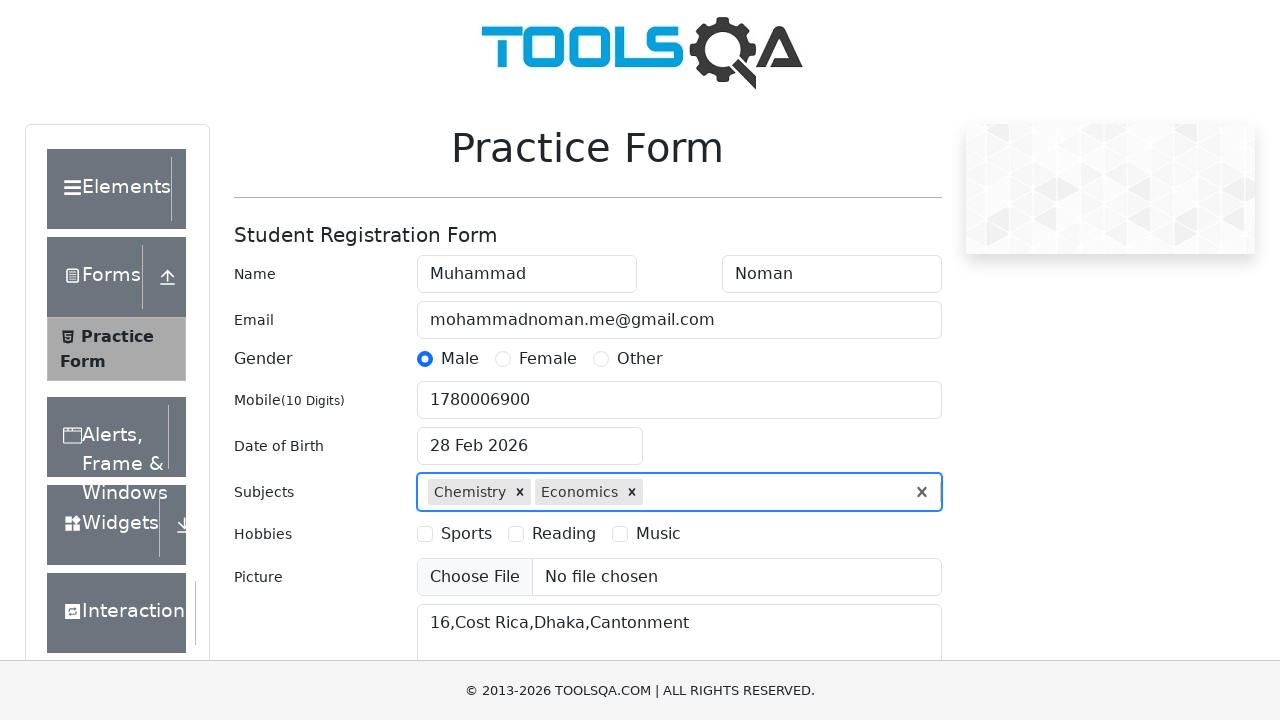

Clicked first hobby checkbox at (466, 534) on label[for='hobbies-checkbox-1']
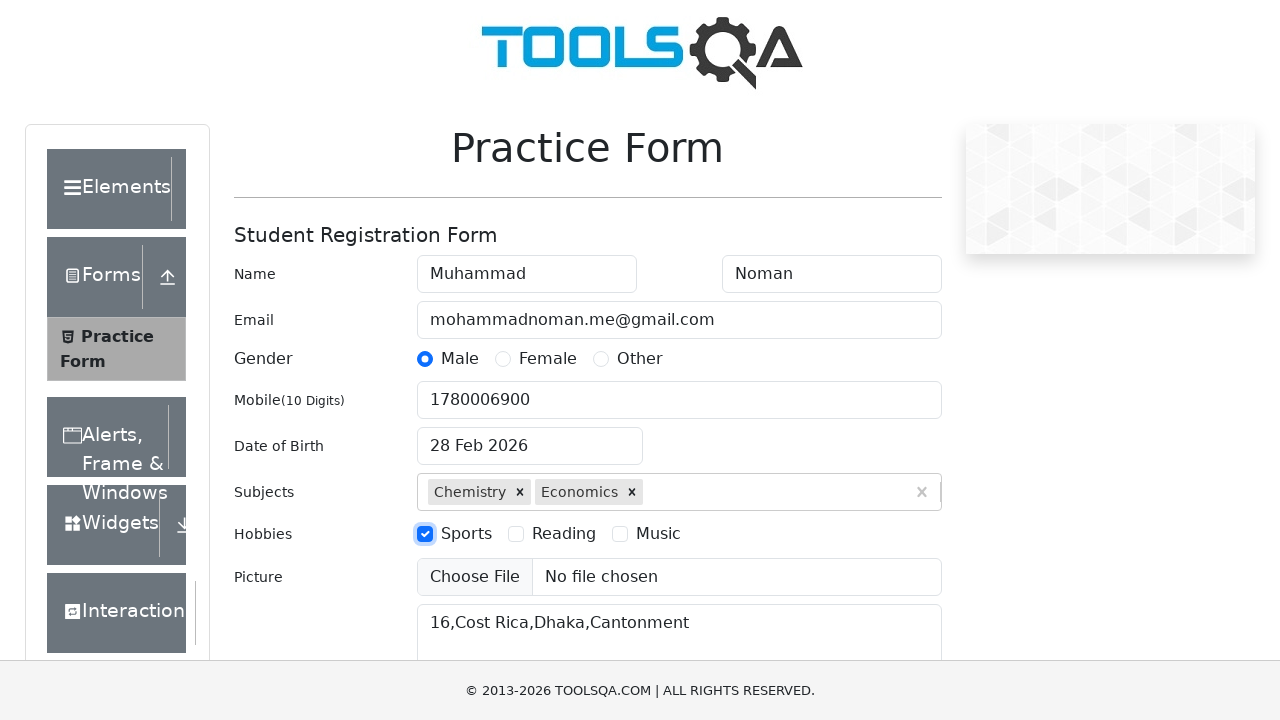

Clicked second hobby checkbox at (564, 534) on label[for='hobbies-checkbox-2']
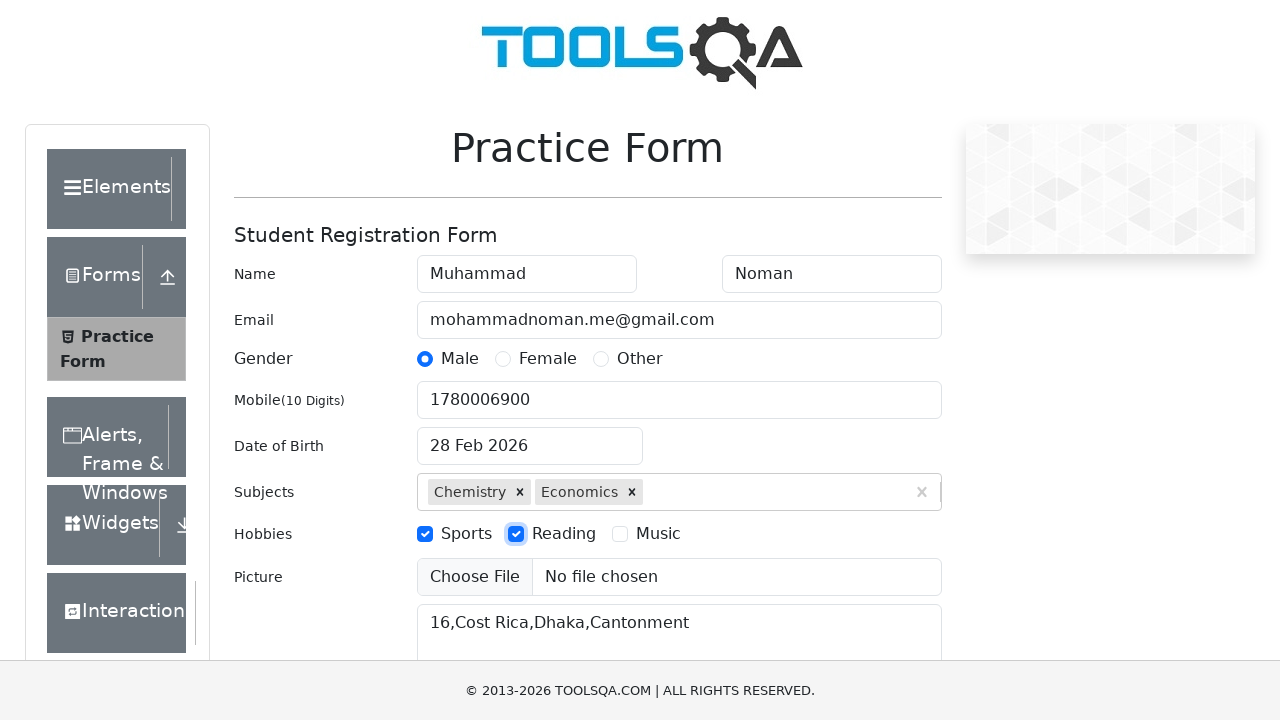

Filled state field with 'Ha' on #react-select-3-input
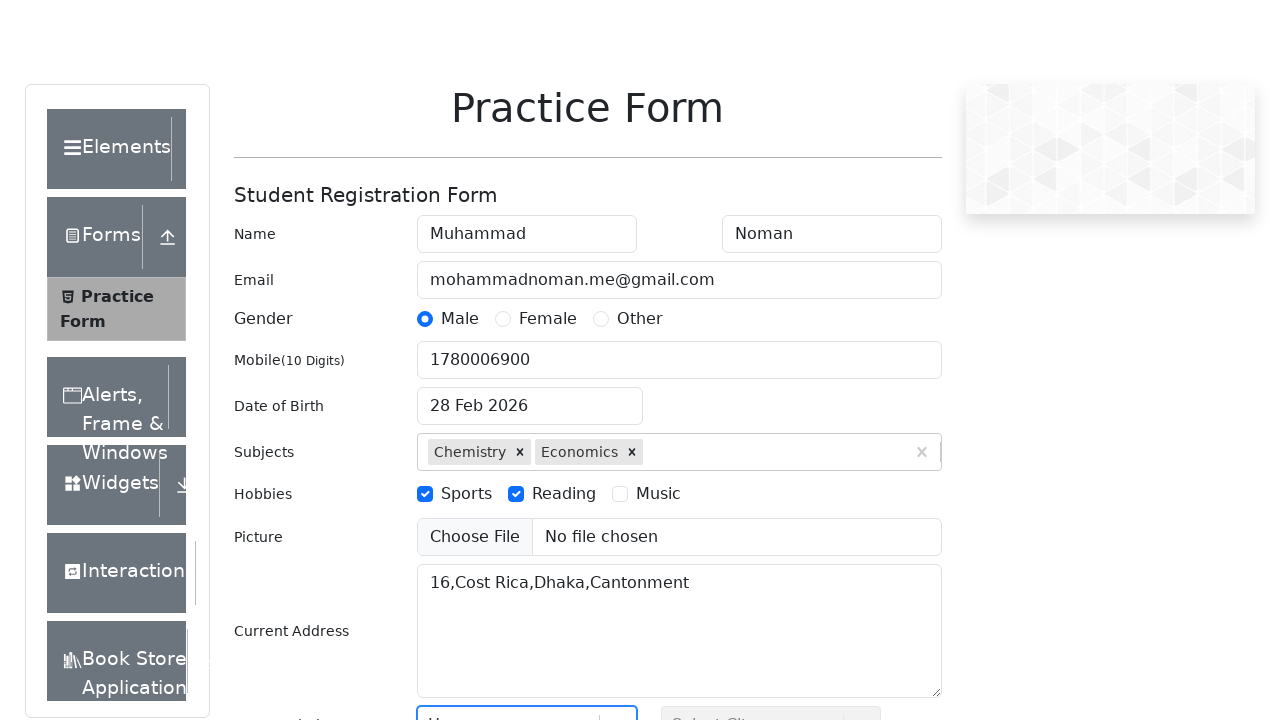

Pressed Enter to select state from dropdown on #react-select-3-input
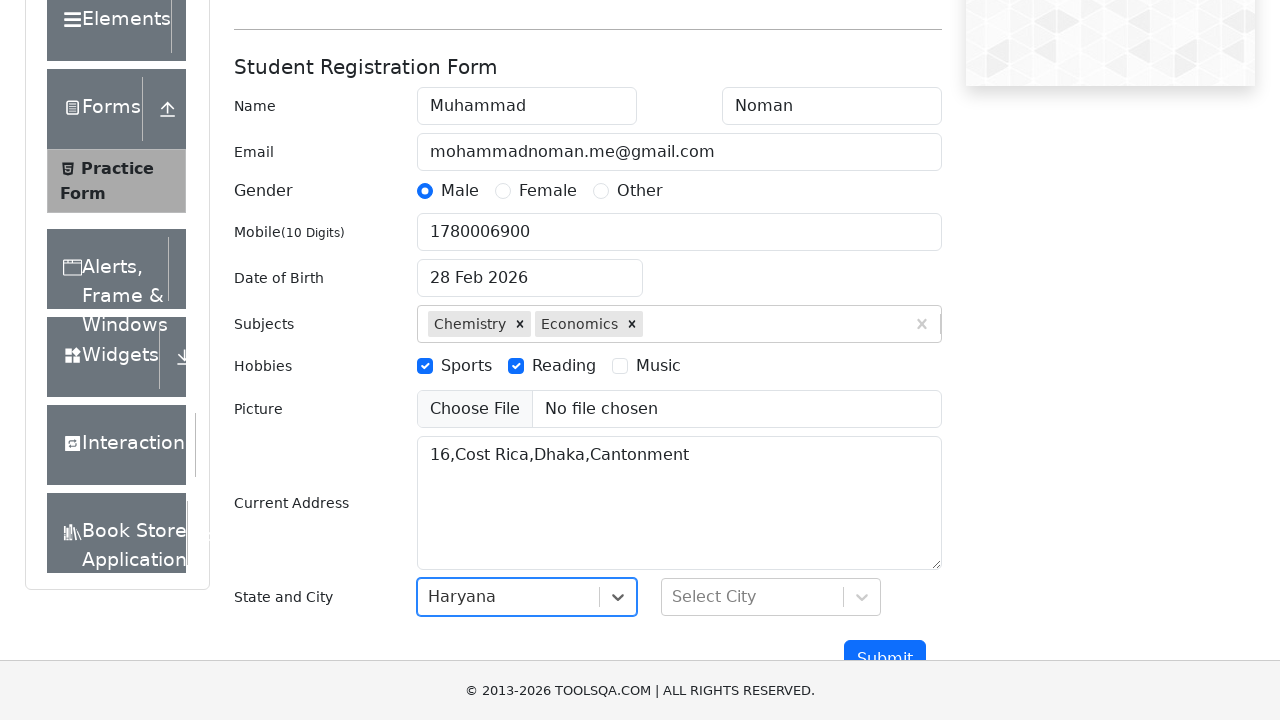

Clicked city dropdown field at (674, 597) on #react-select-4-input
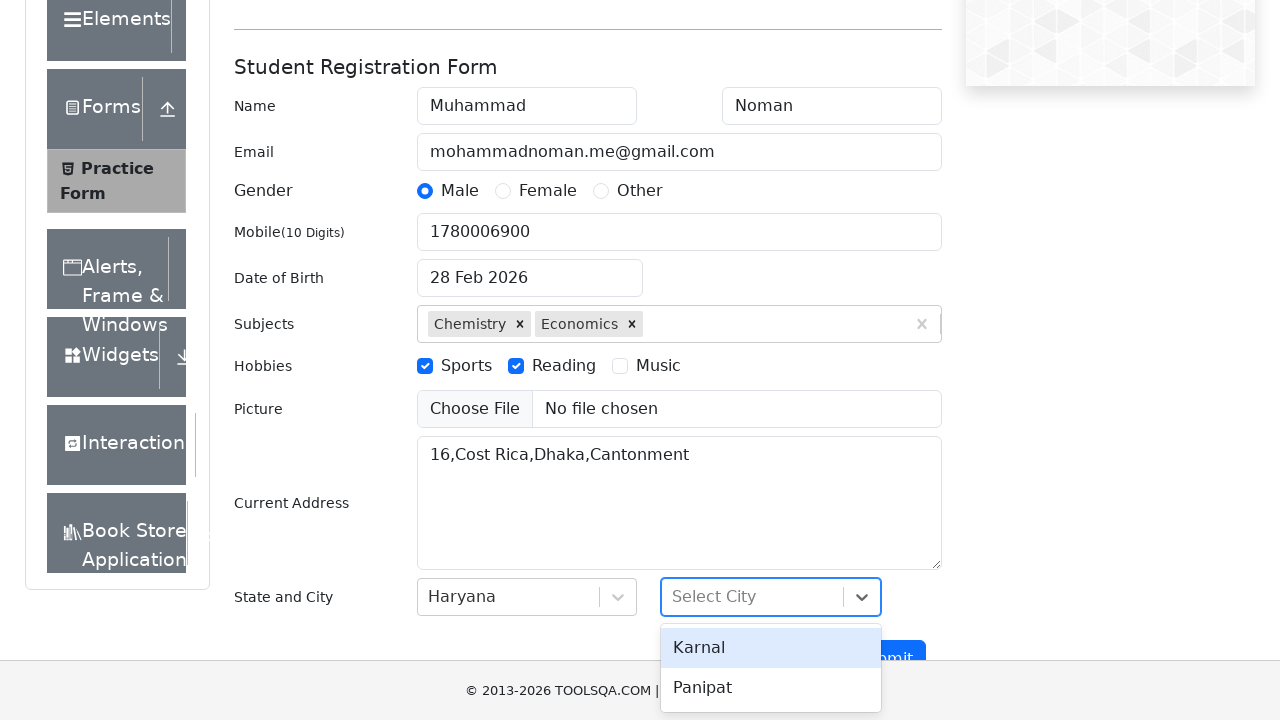

Pressed Enter to select city from dropdown on #react-select-4-input
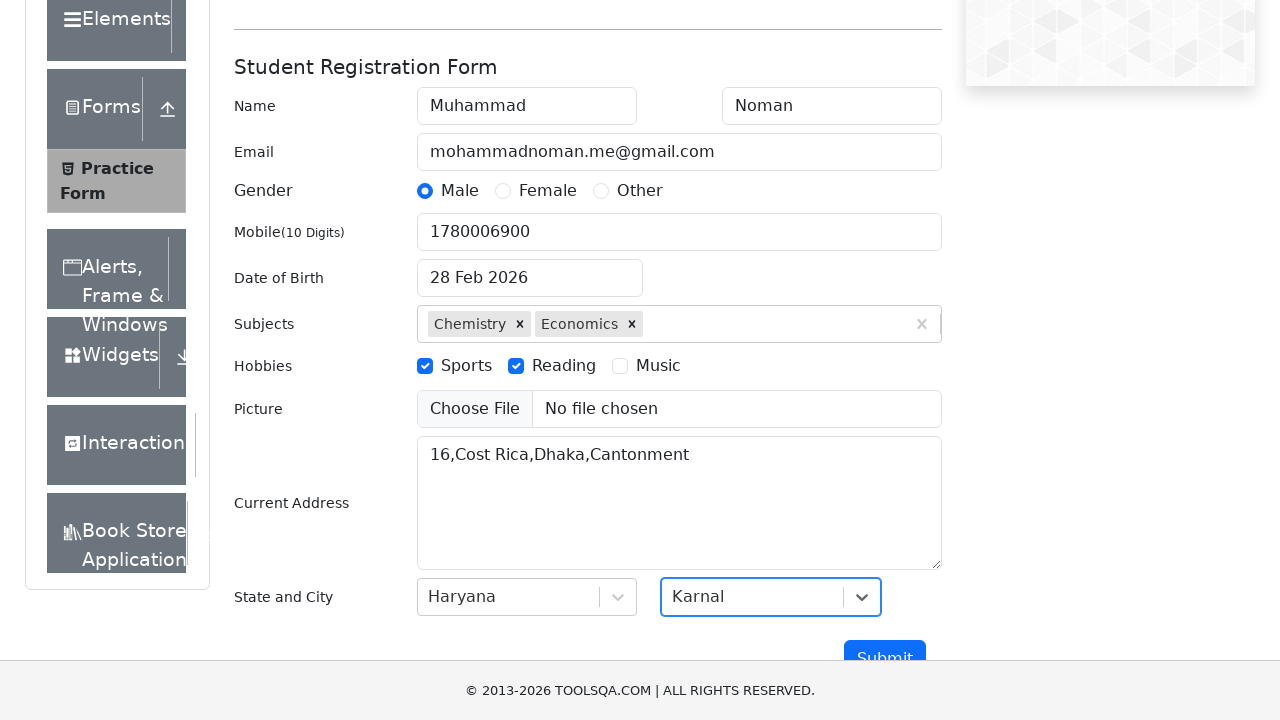

Scrolled submit button into view
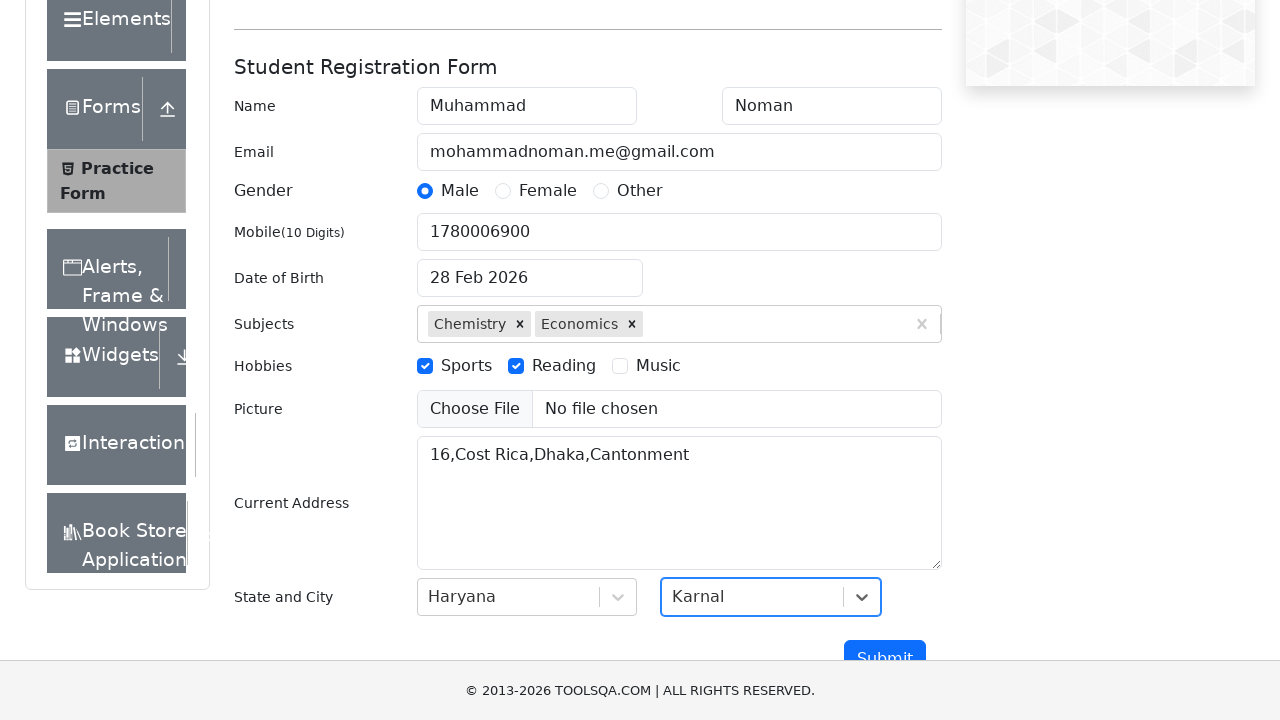

Pressed Enter on submit button to submit the form on [type=submit]
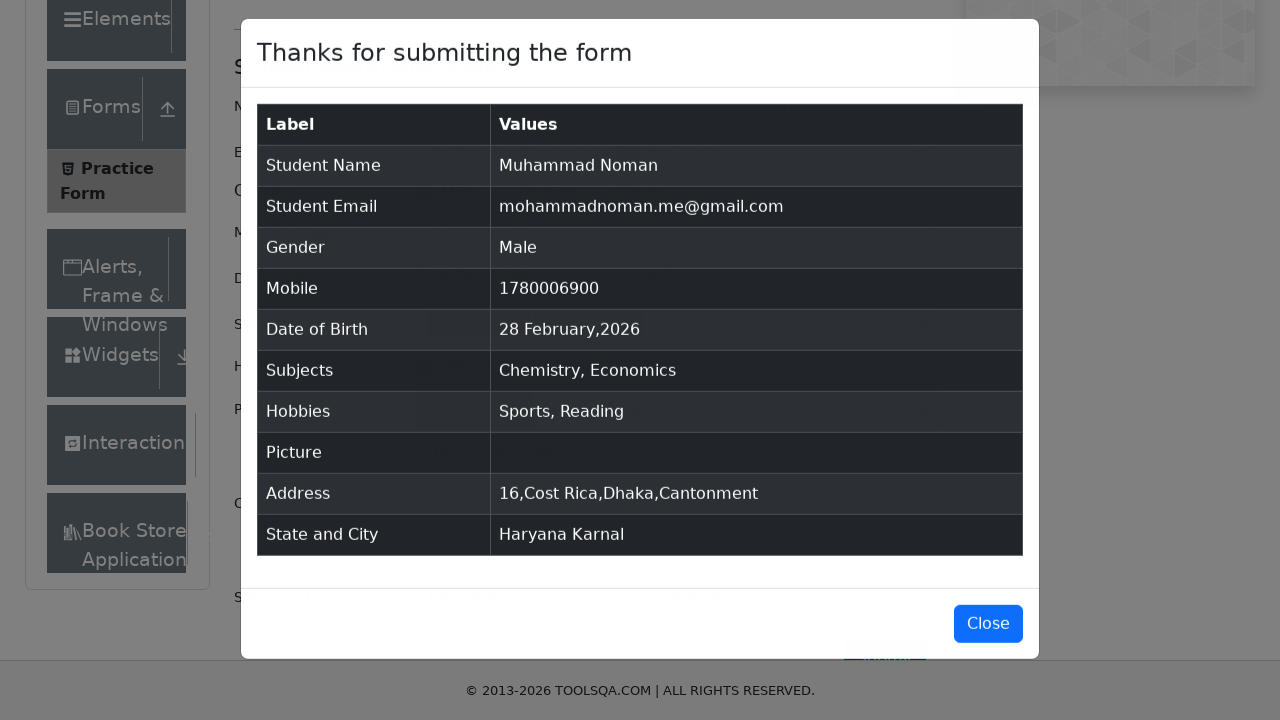

Form submission confirmation table appeared
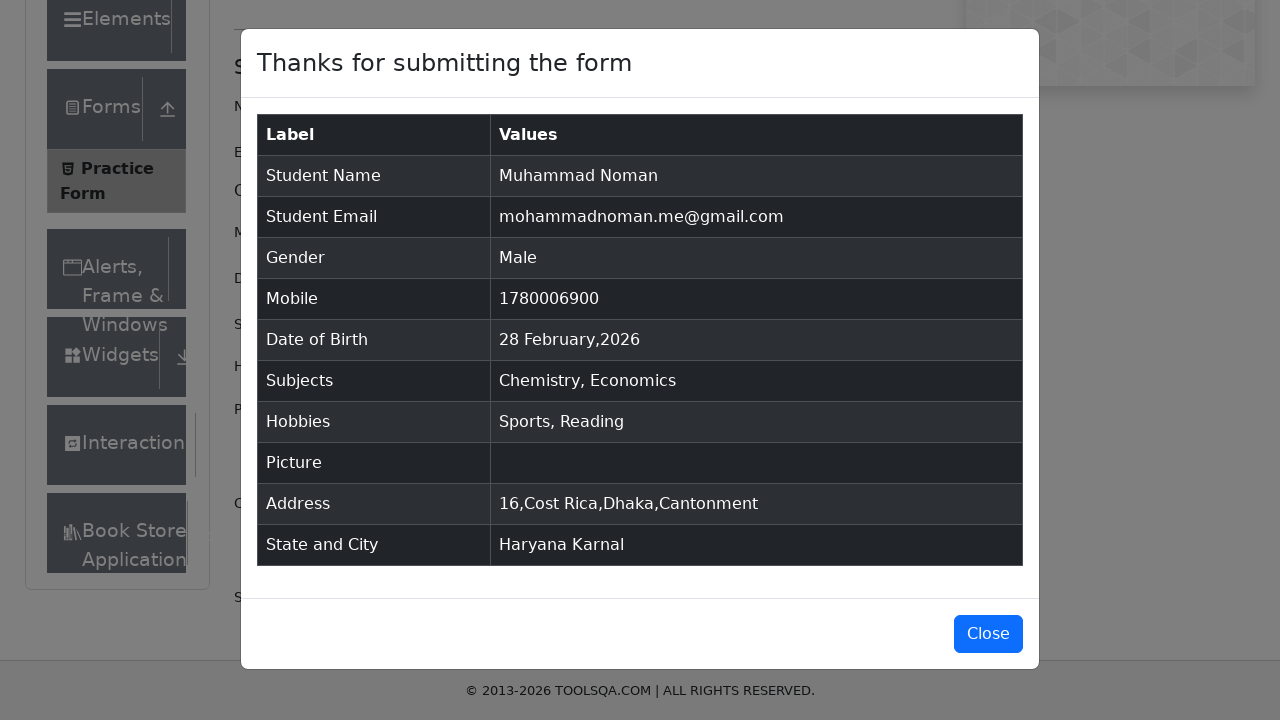

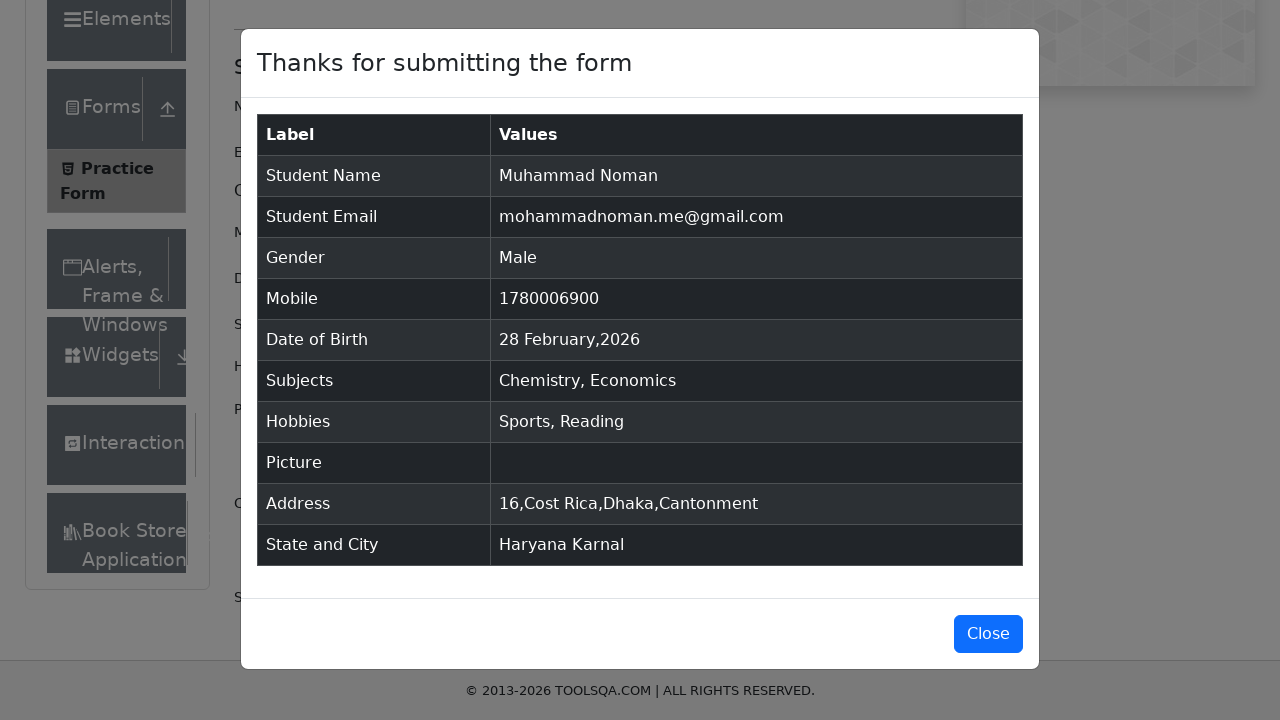